Tests JavaScript confirm dialog by clicking the confirm button, dismissing the dialog, and verifying the result message does not contain "successfuly"

Starting URL: https://the-internet.herokuapp.com/javascript_alerts

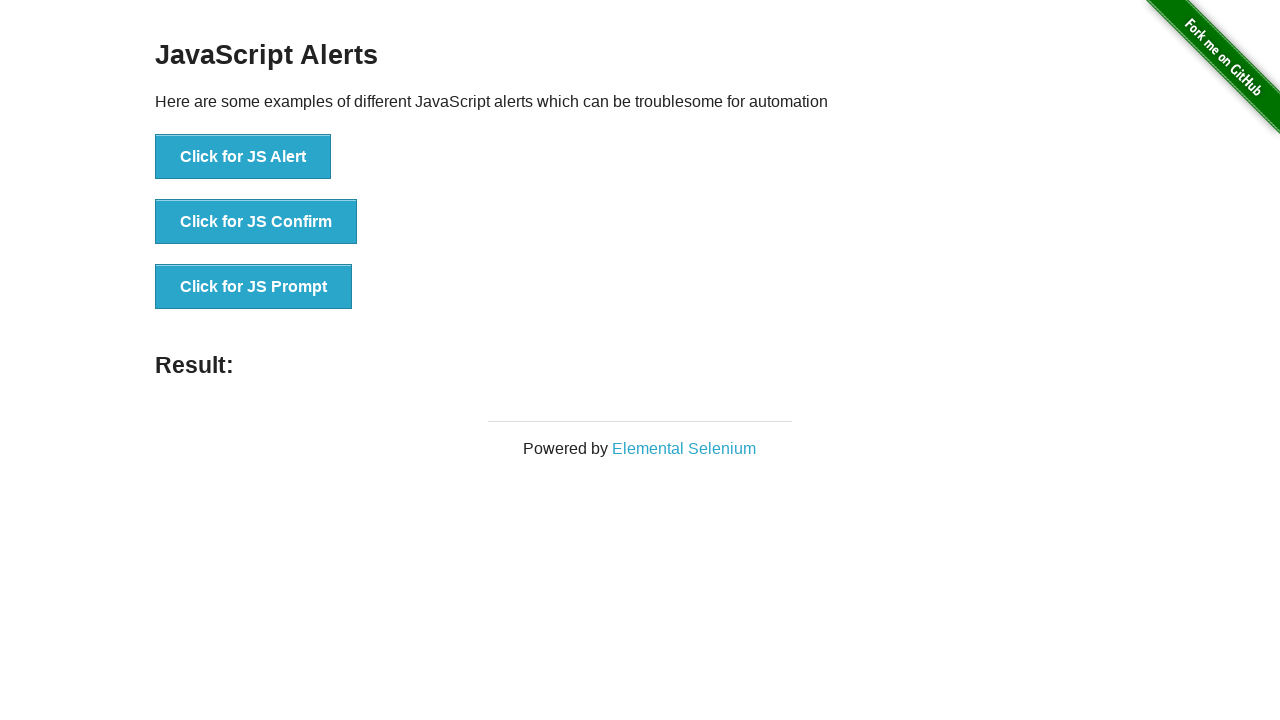

Navigated to JavaScript alerts page
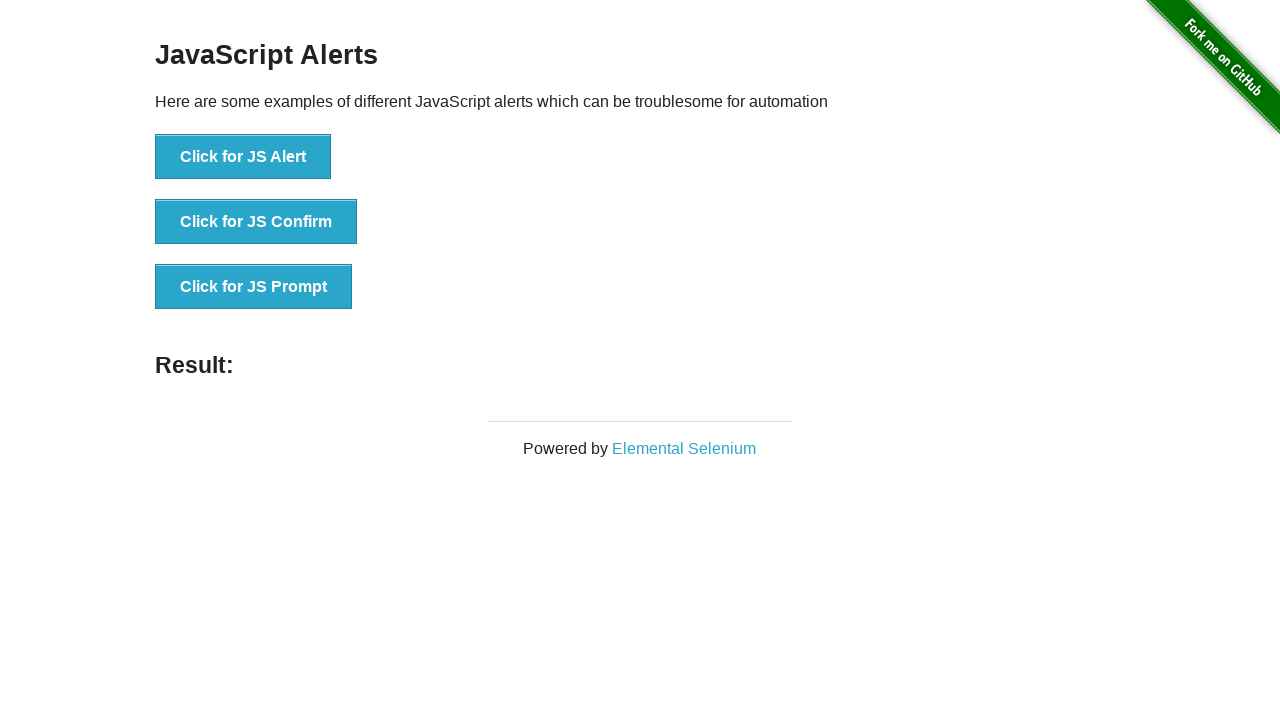

Set up dialog handler to dismiss the confirm dialog
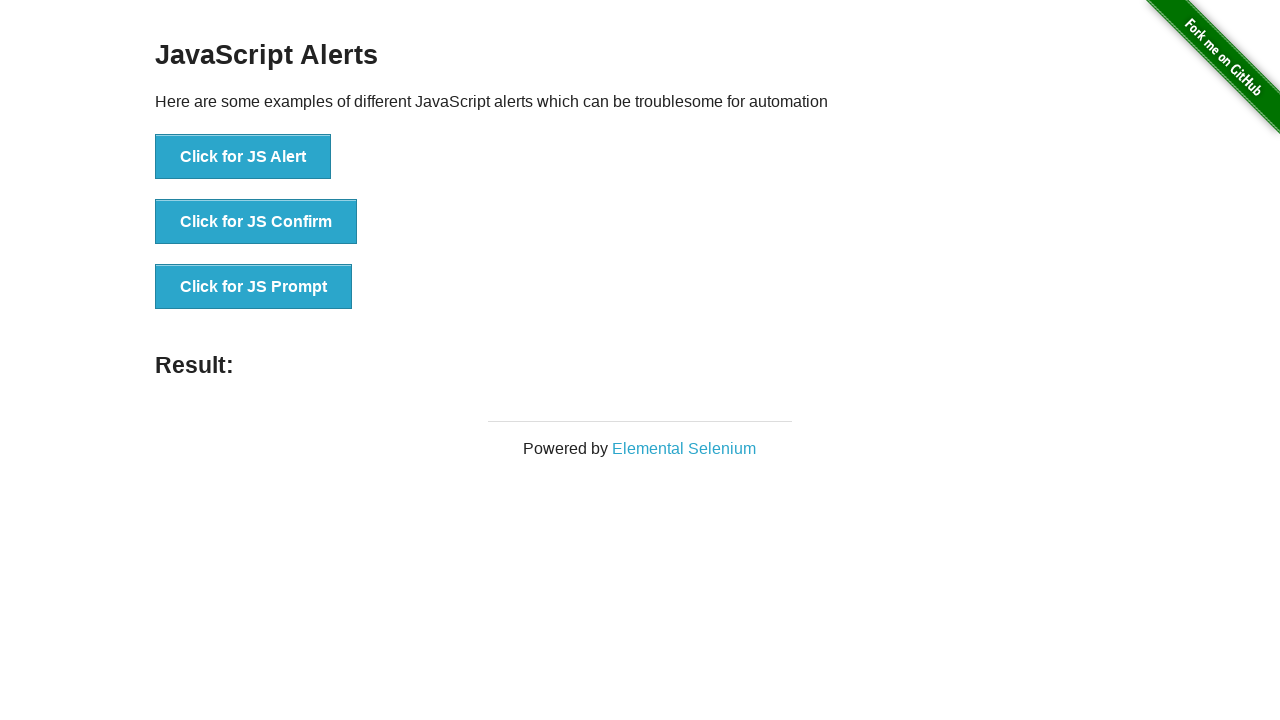

Clicked the JavaScript confirm button at (256, 222) on xpath=//button[@onclick='jsConfirm()']
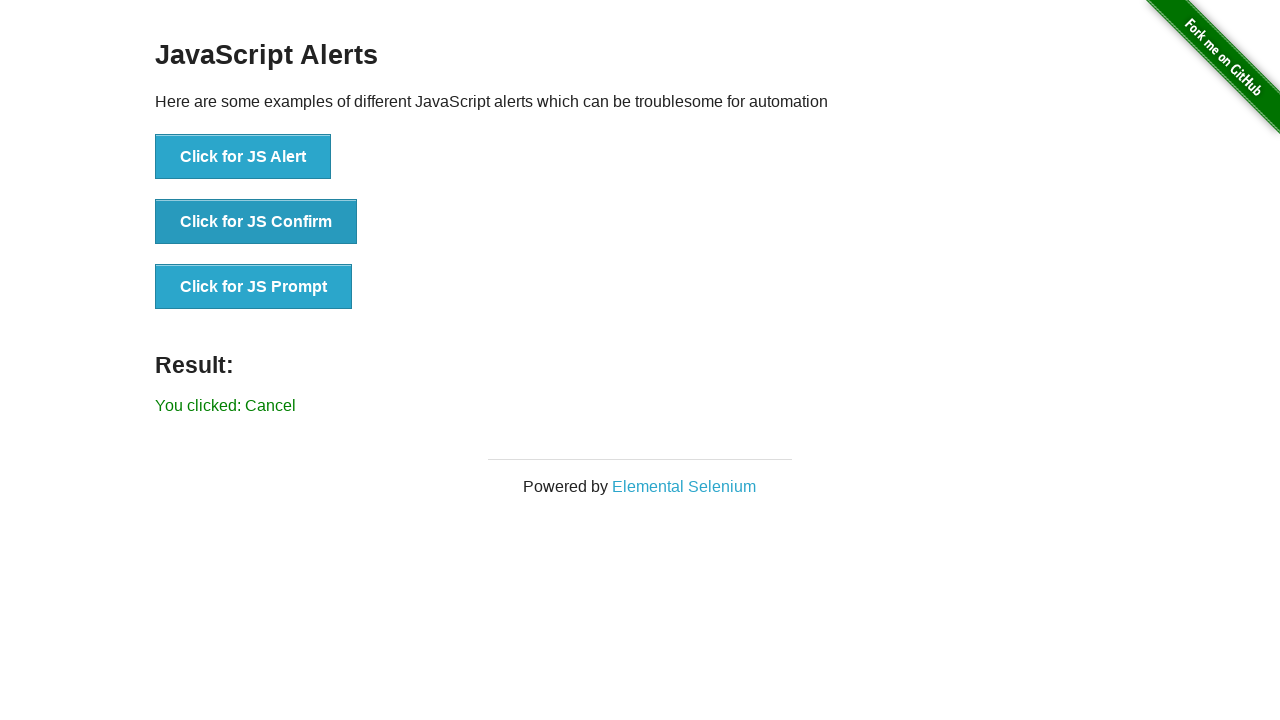

Result message element loaded
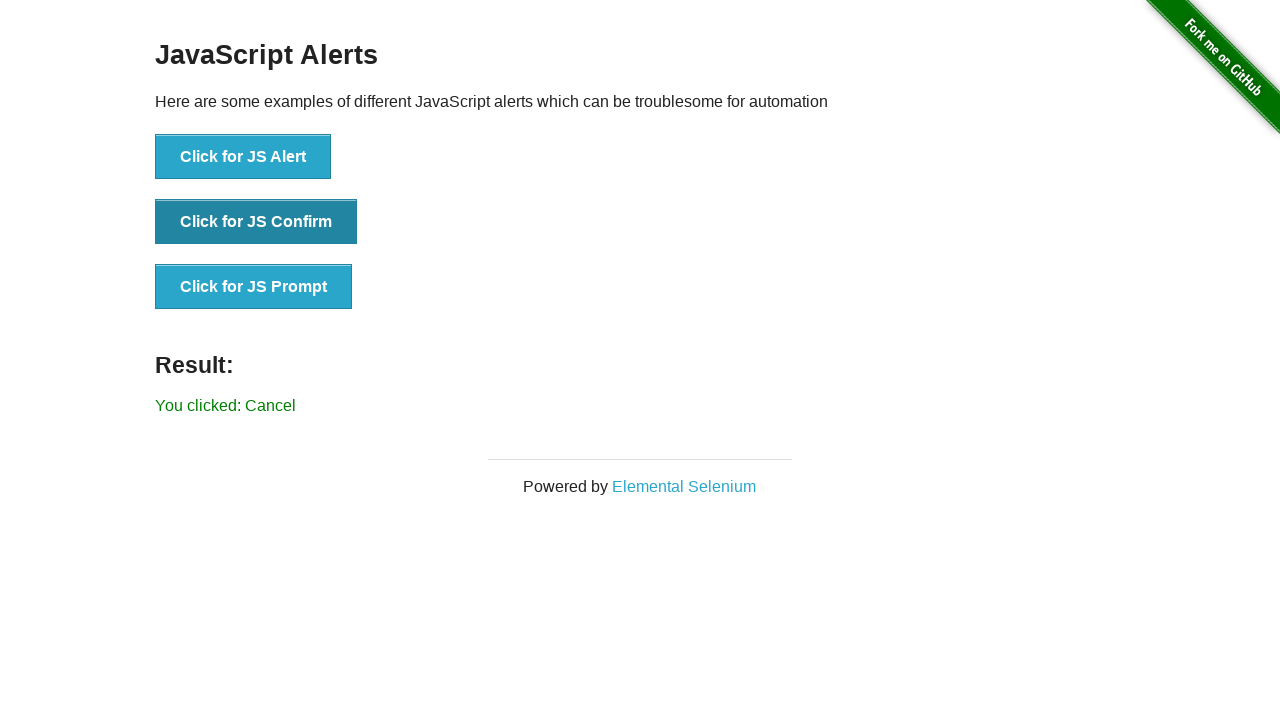

Retrieved result message text
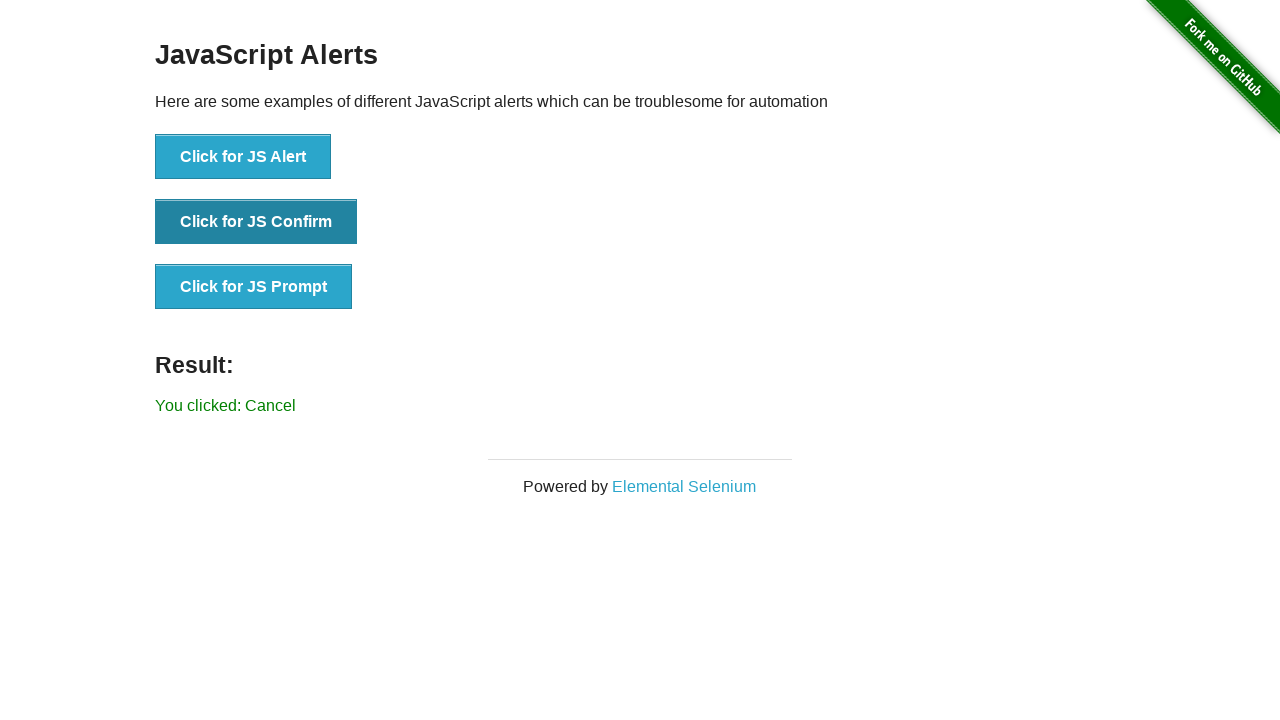

Verified result does not contain 'successfuly'
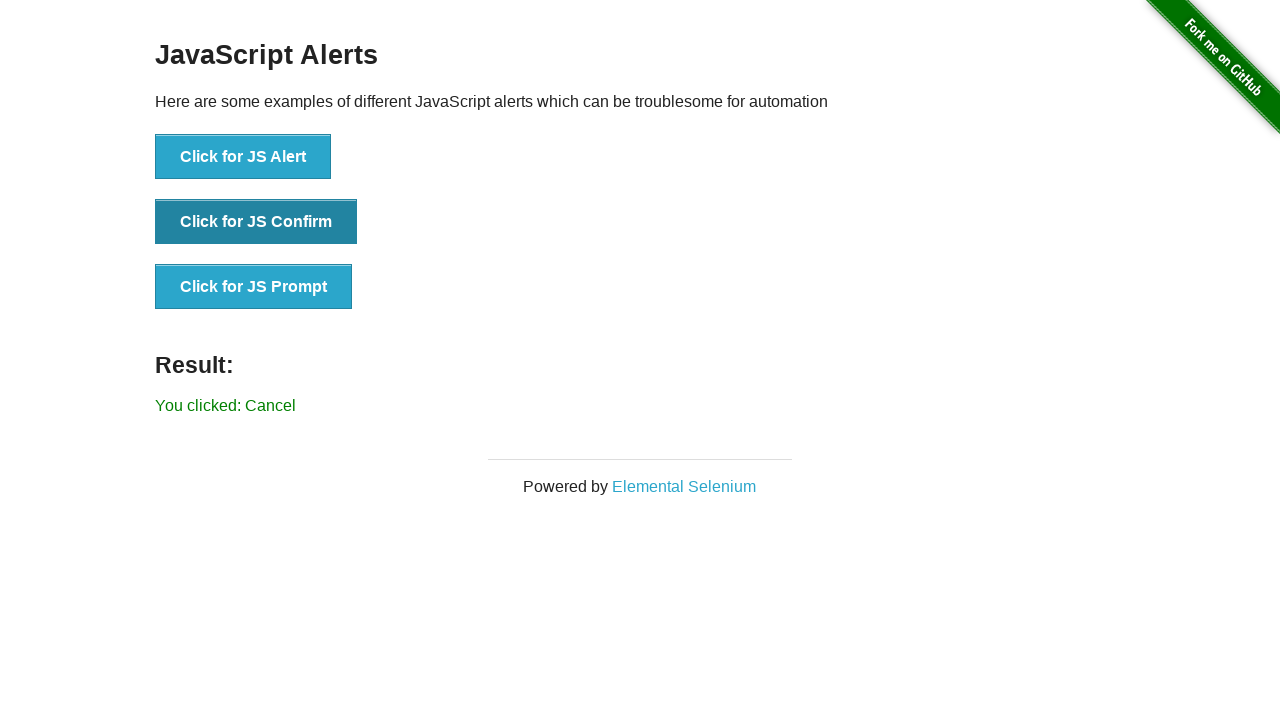

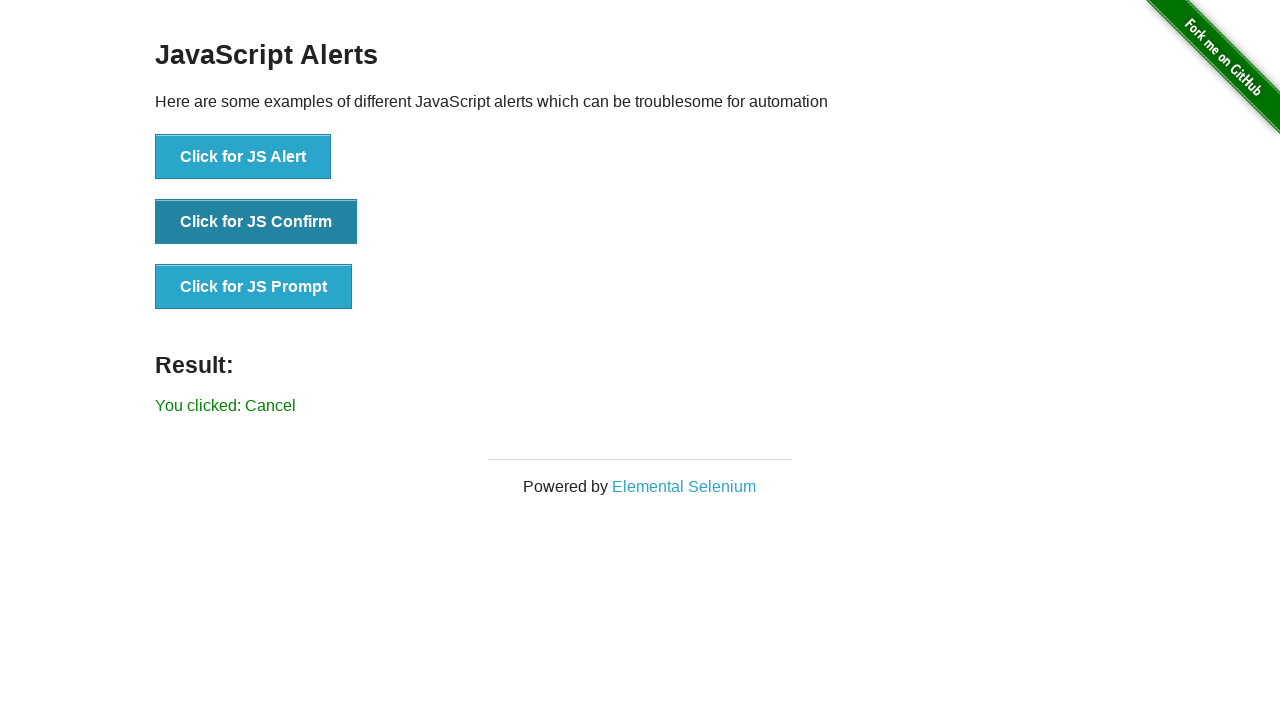